Tests JavaScript prompt alert handling by clicking a button to trigger a prompt, entering text into the prompt, and dismissing it by clicking Cancel.

Starting URL: https://the-internet.herokuapp.com/javascript_alerts

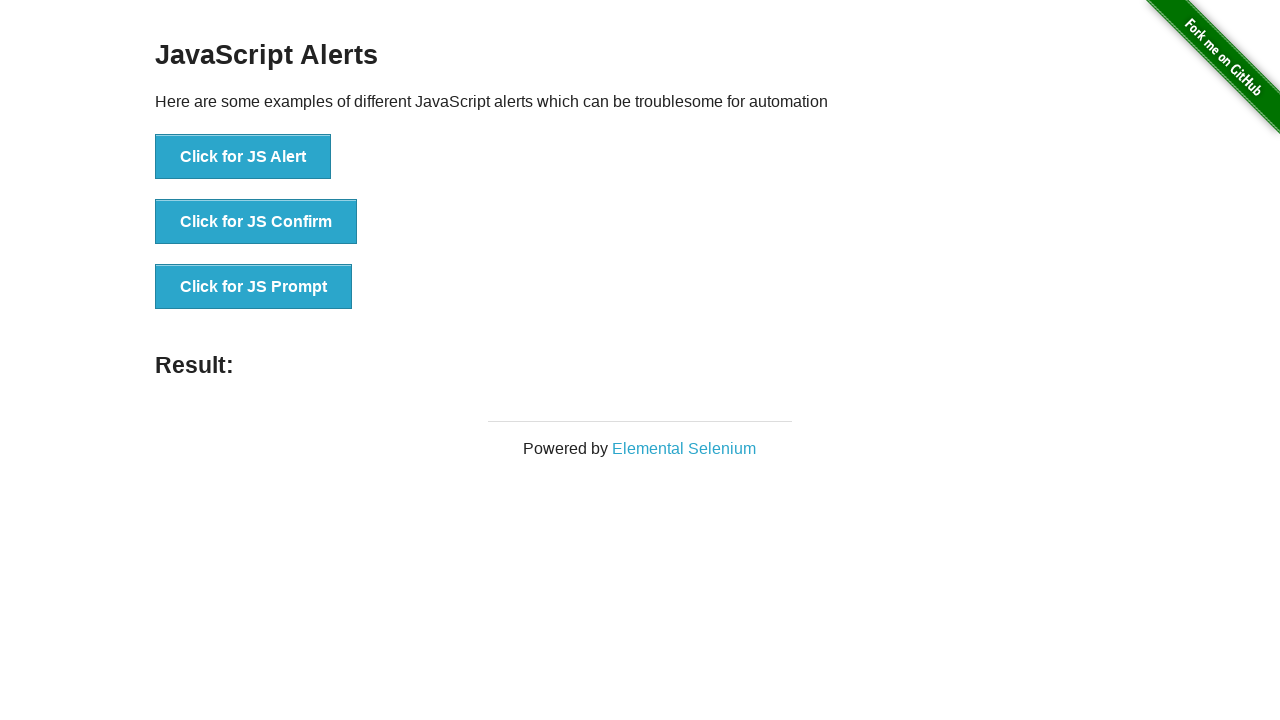

Navigated to JavaScript alerts test page
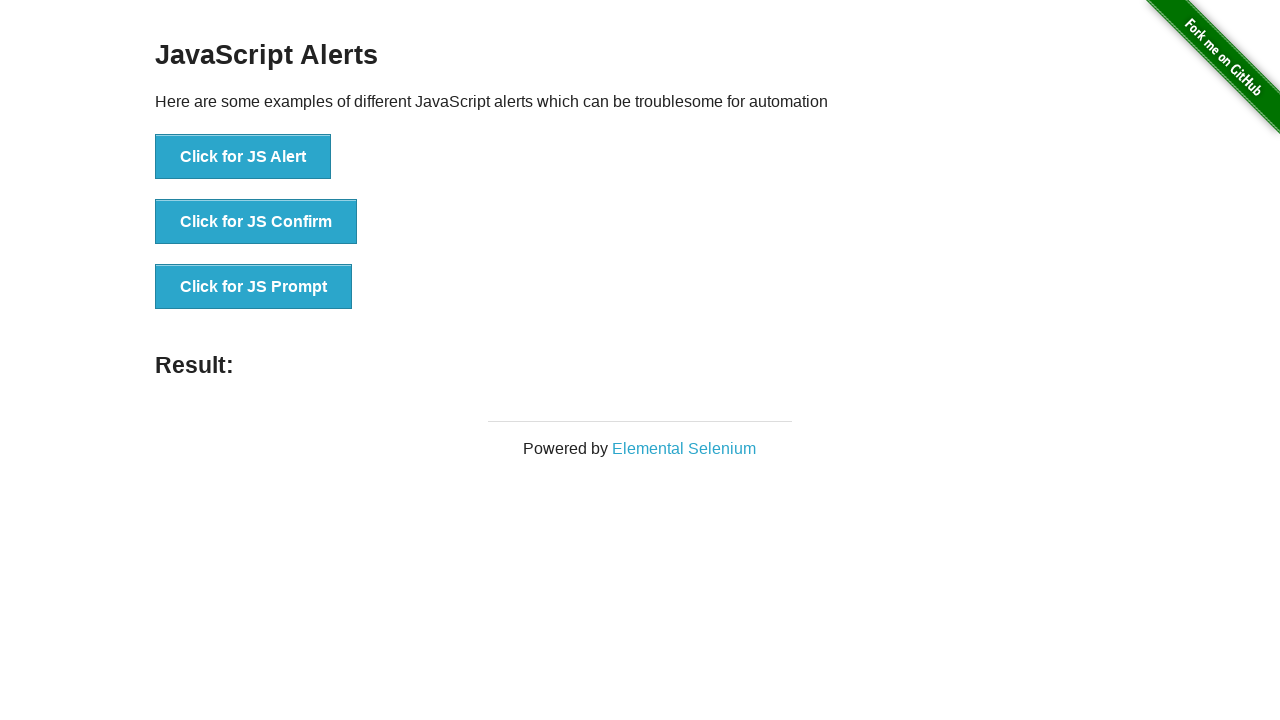

Set up dialog handler to dismiss prompts
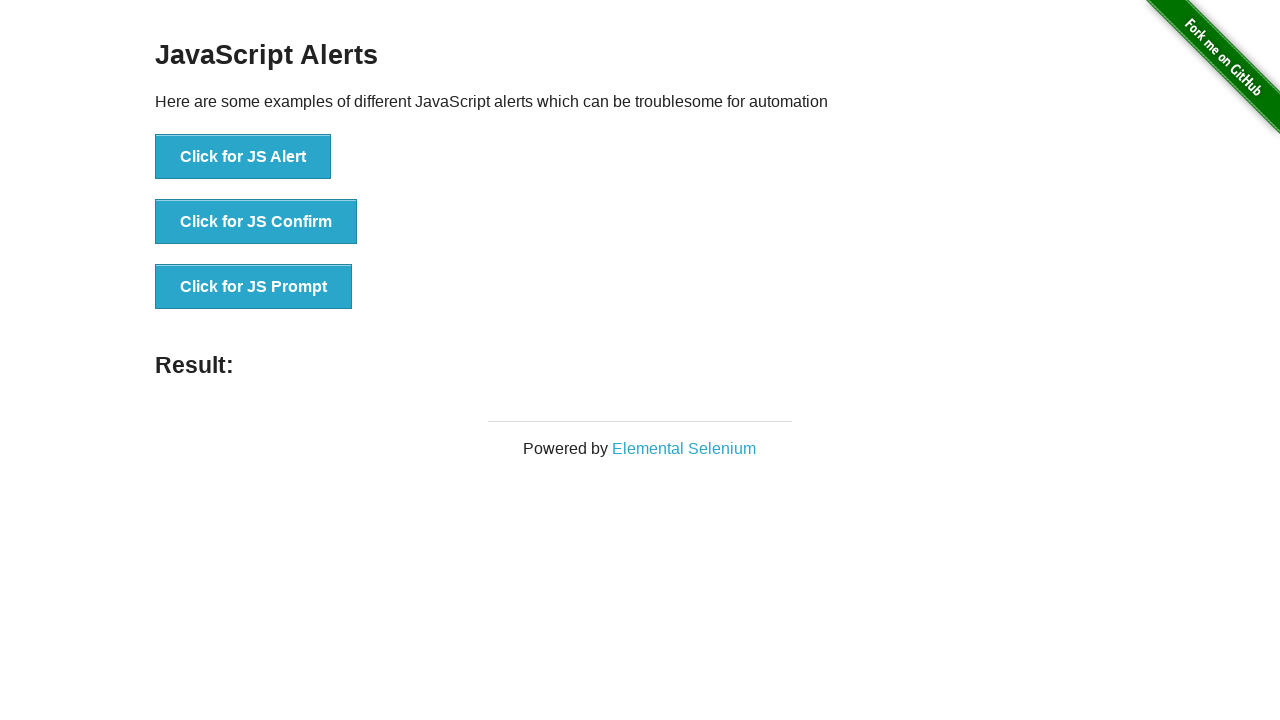

Clicked 'Click for JS Prompt' button to trigger prompt at (254, 287) on xpath=//button[text()='Click for JS Prompt']
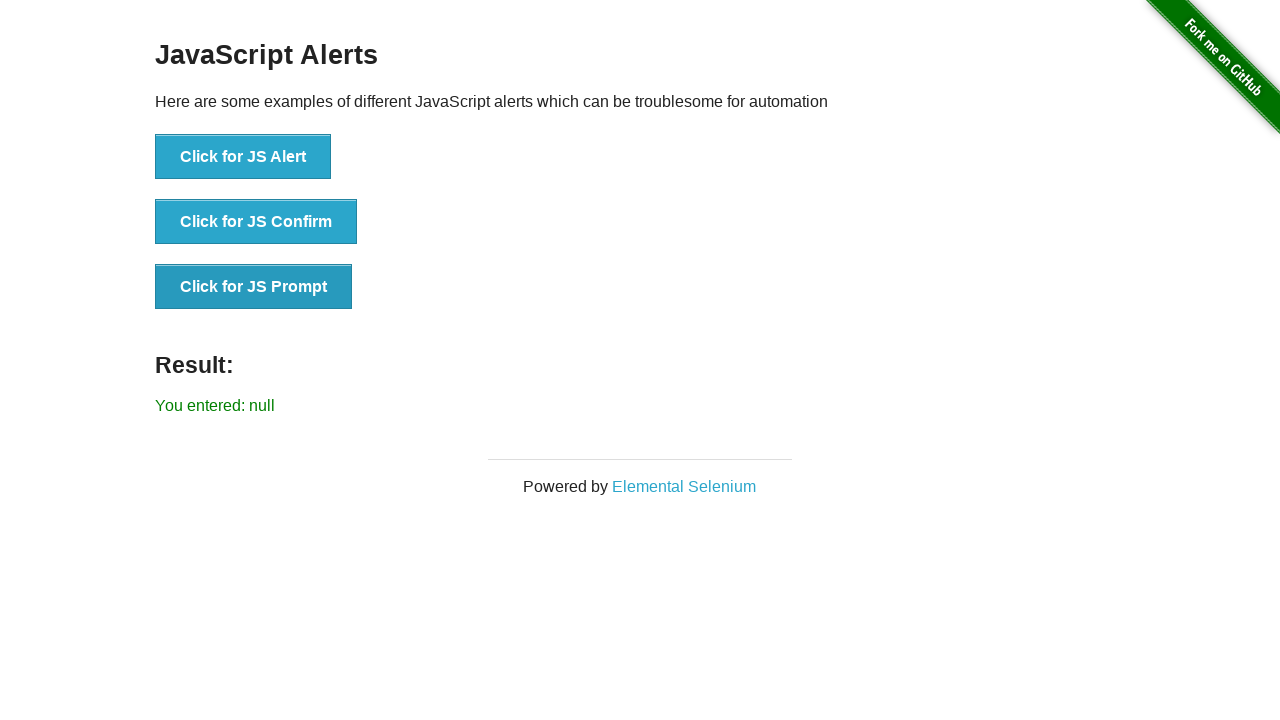

Result message appeared after dismissing prompt
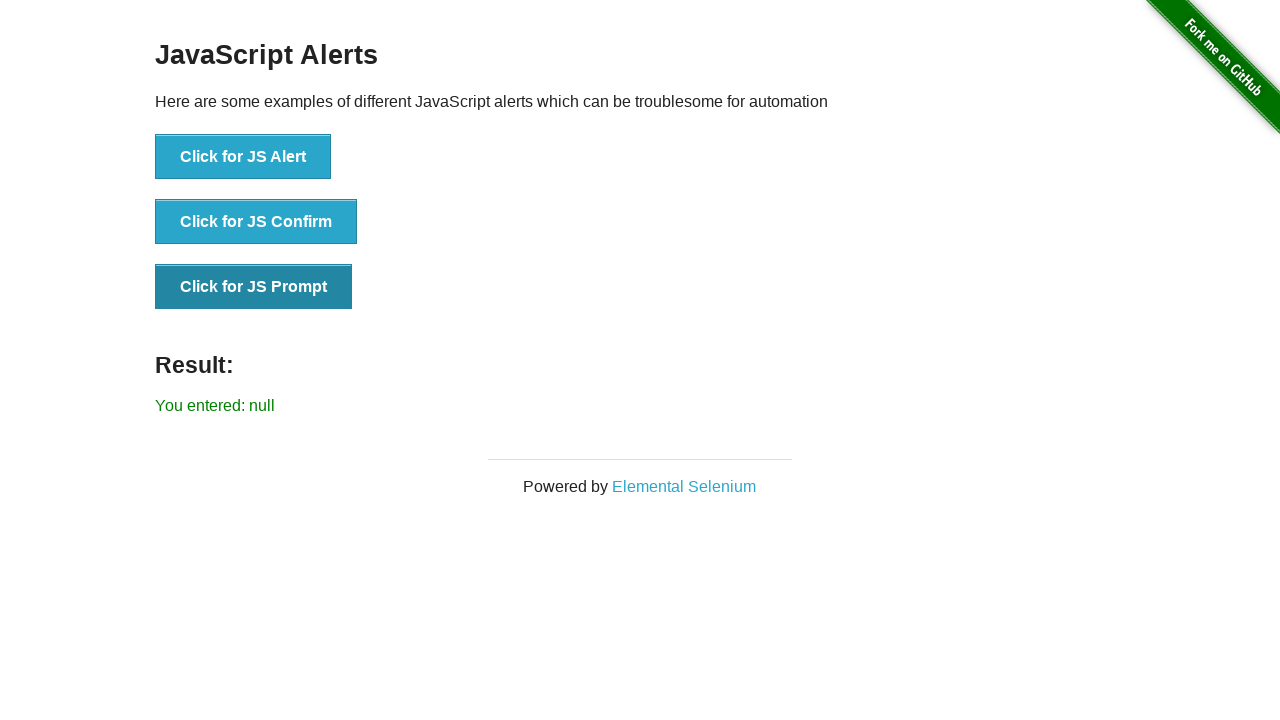

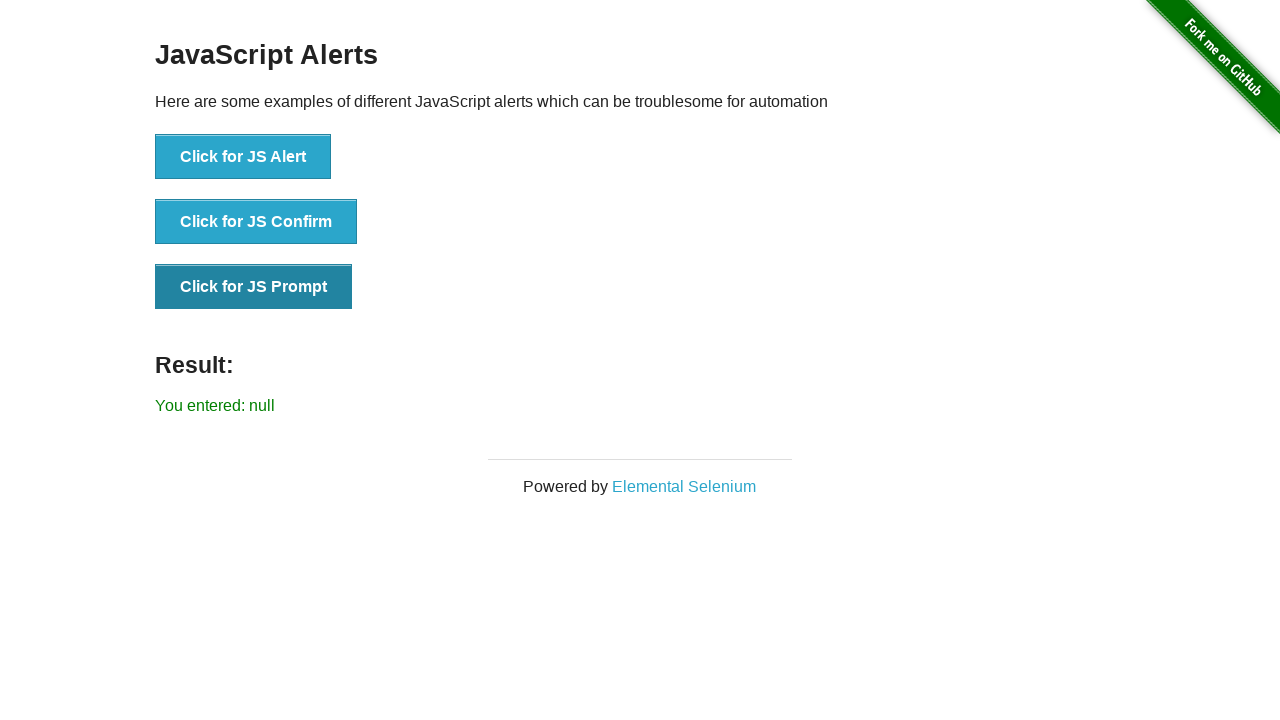